Tests addition functionality on calculator.net by clicking number buttons and the plus operator, then verifying the result is displayed

Starting URL: https://www.calculator.net

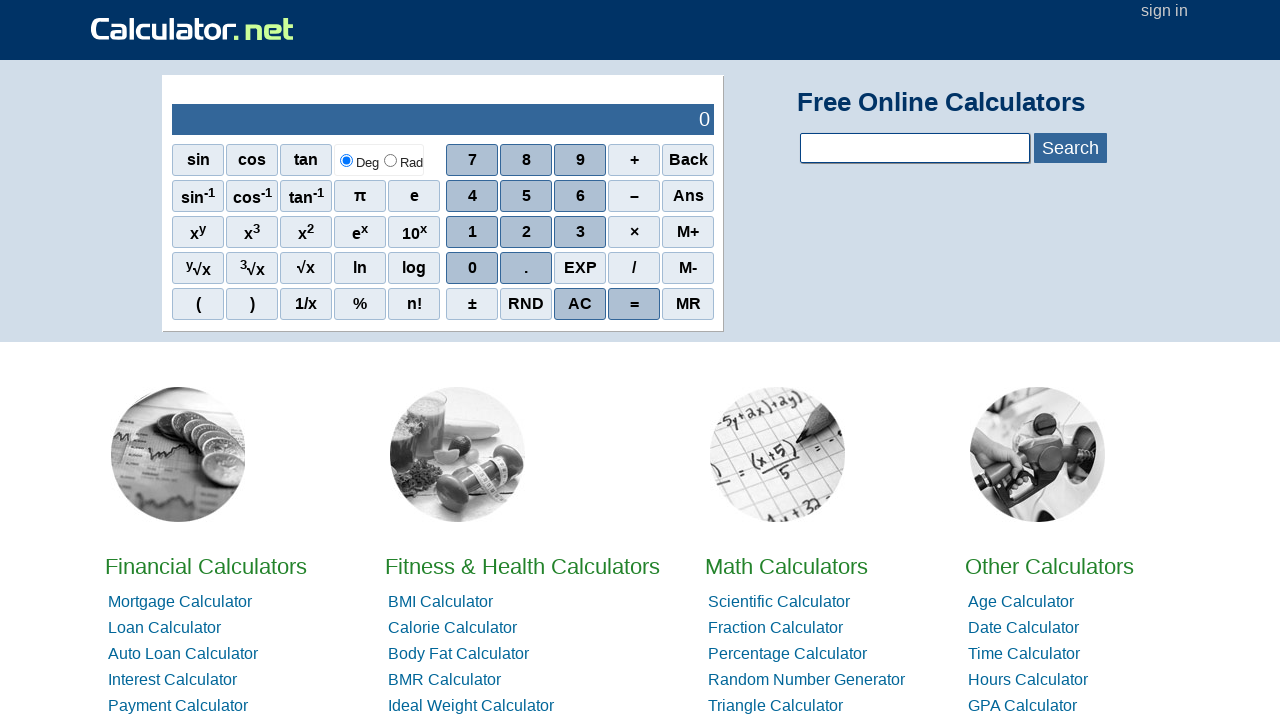

Clicked number button 5 at (526, 196) on xpath=//span[.='5']
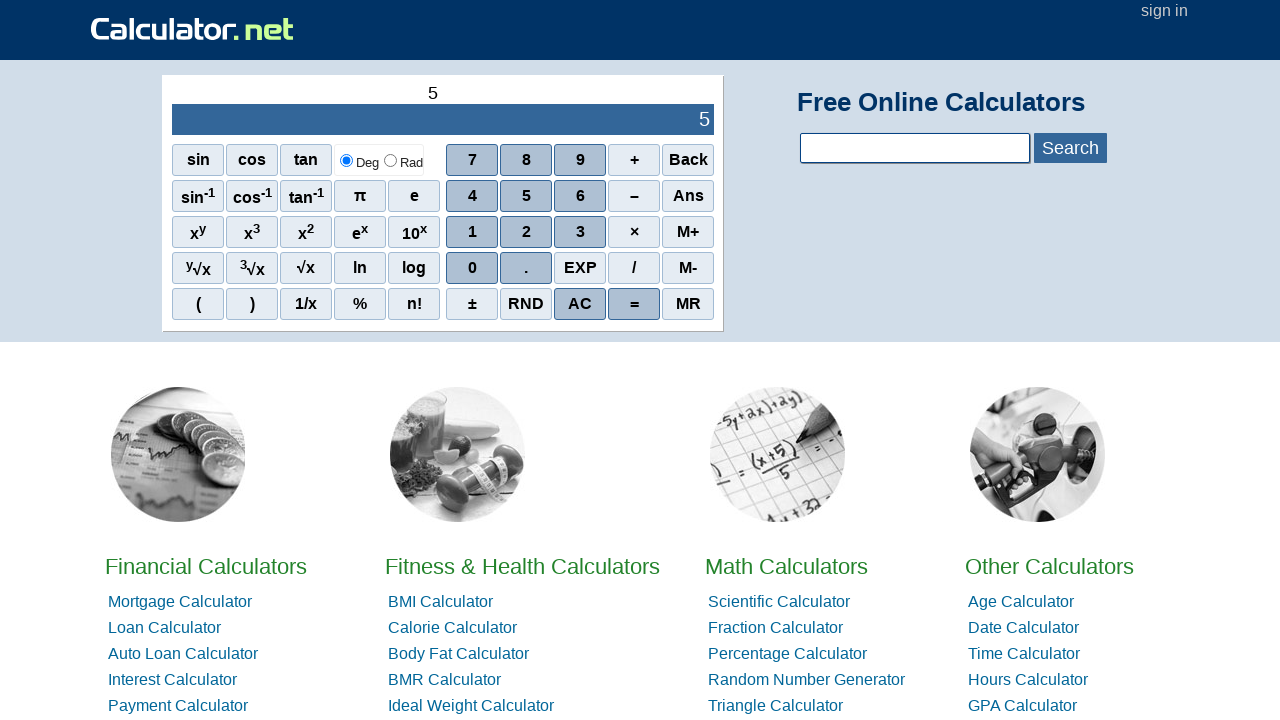

Clicked plus operator at (634, 160) on xpath=//span[.='+']
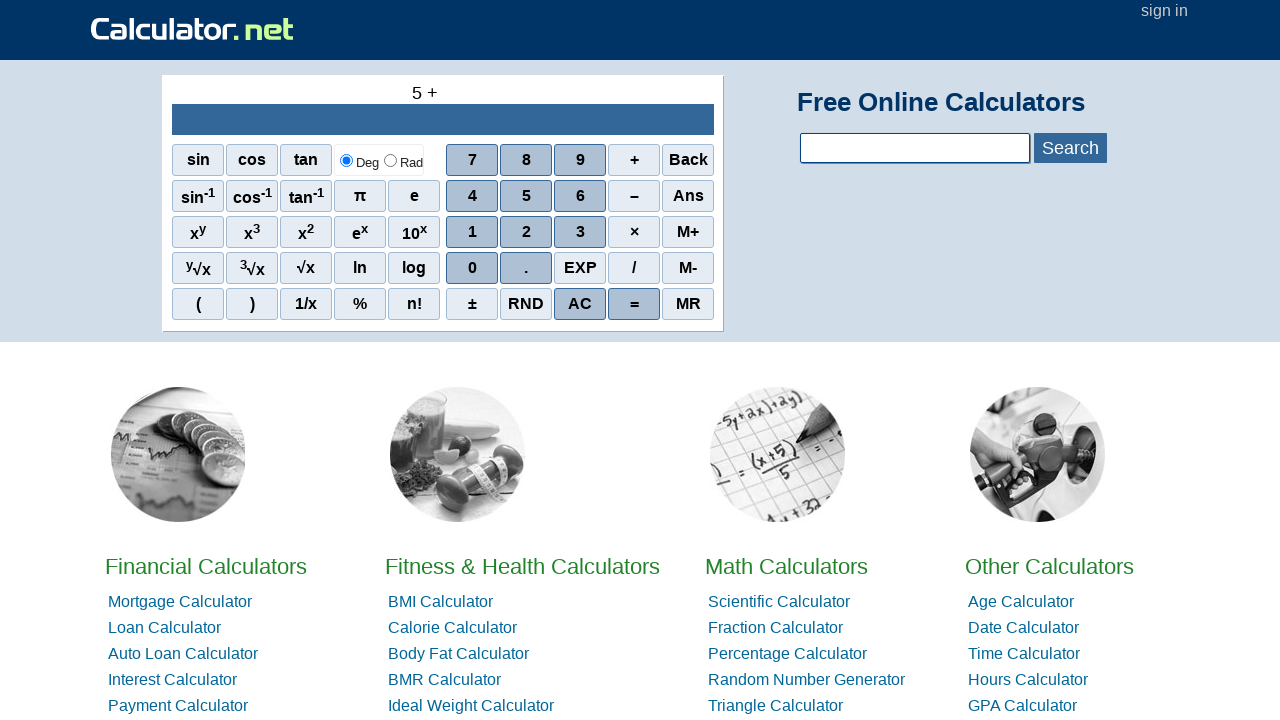

Clicked number button 3 at (580, 232) on xpath=//span[.='3']
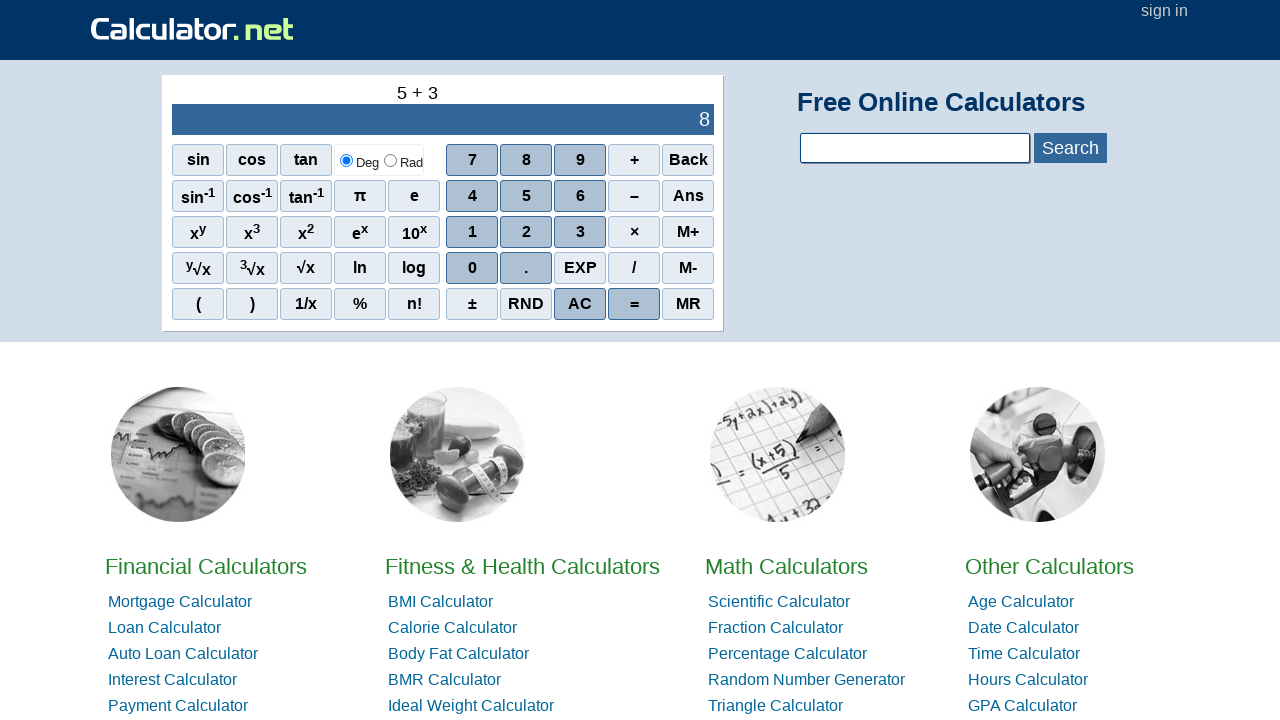

Result output element loaded
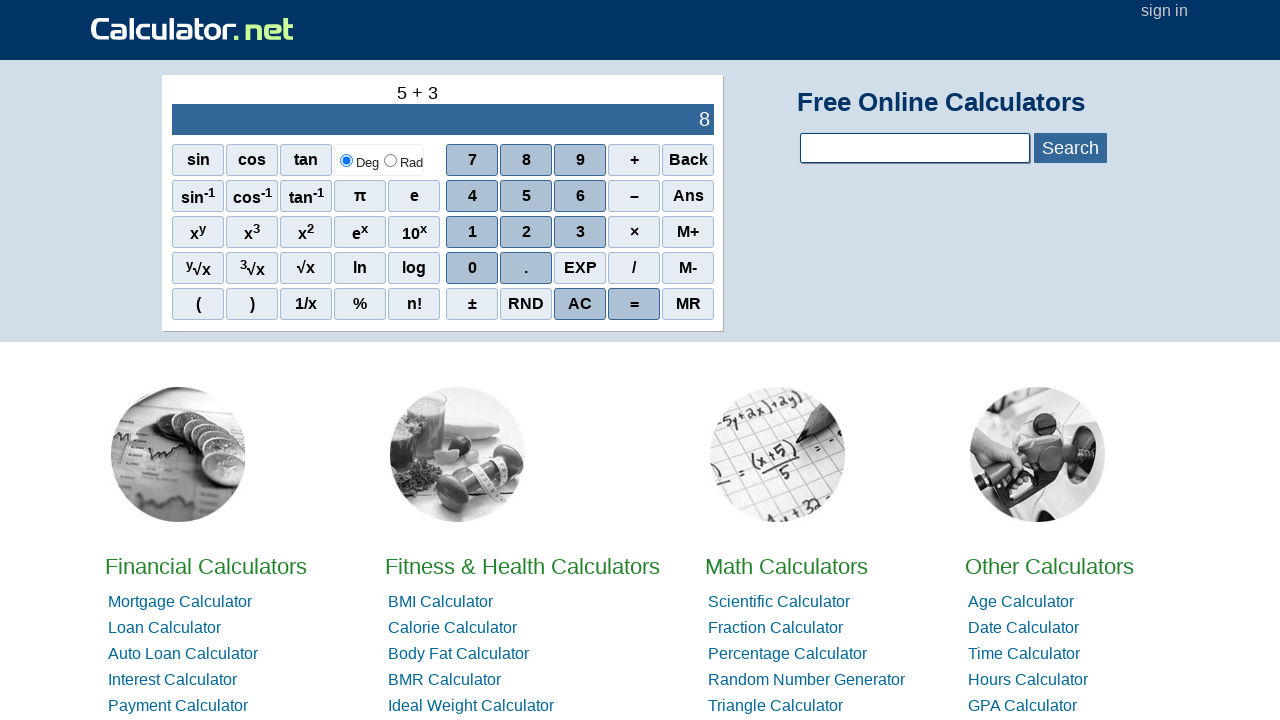

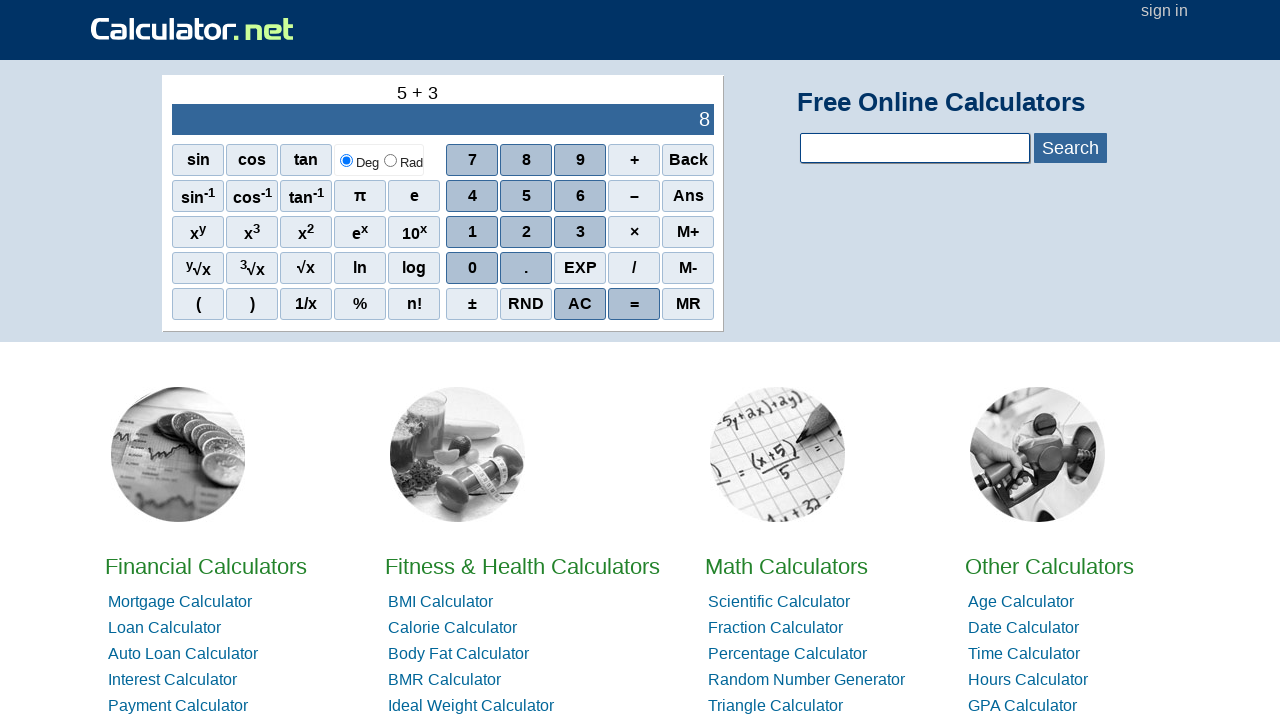